Tests tooltip functionality by hovering over an element inside an iframe and verifying tooltip text appears

Starting URL: https://jqueryui.com/tooltip/

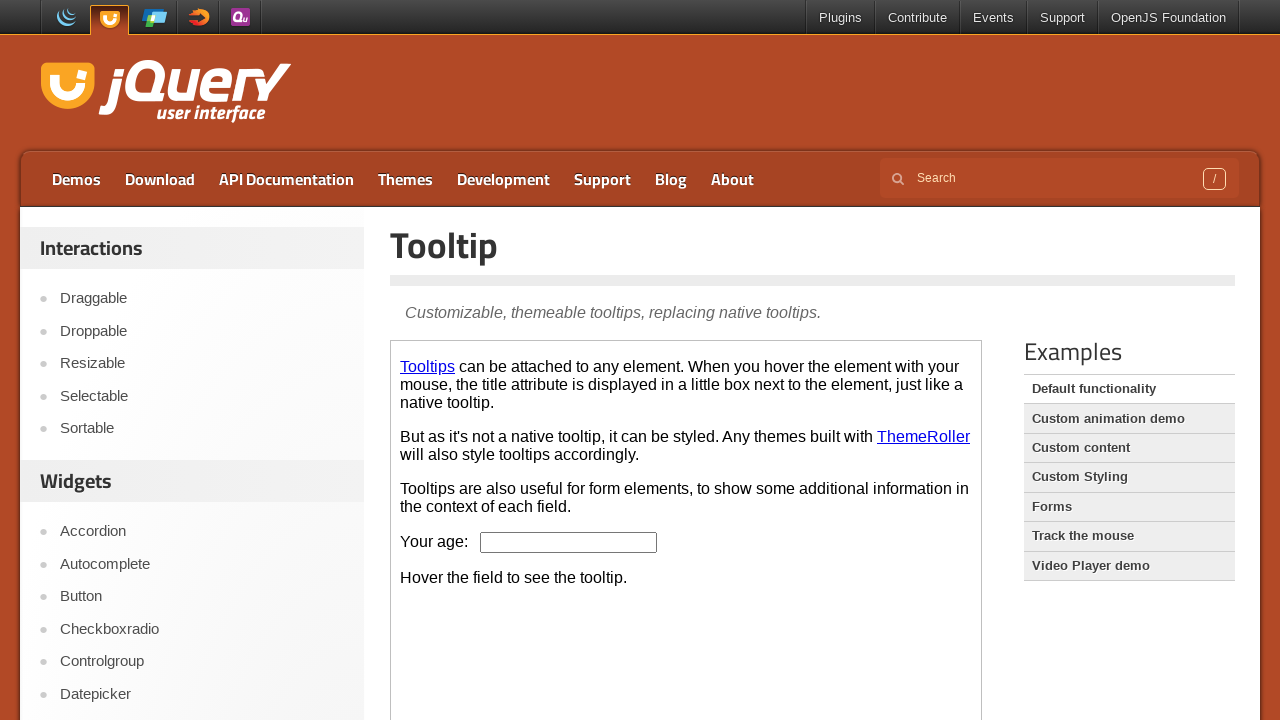

Located the demo iframe
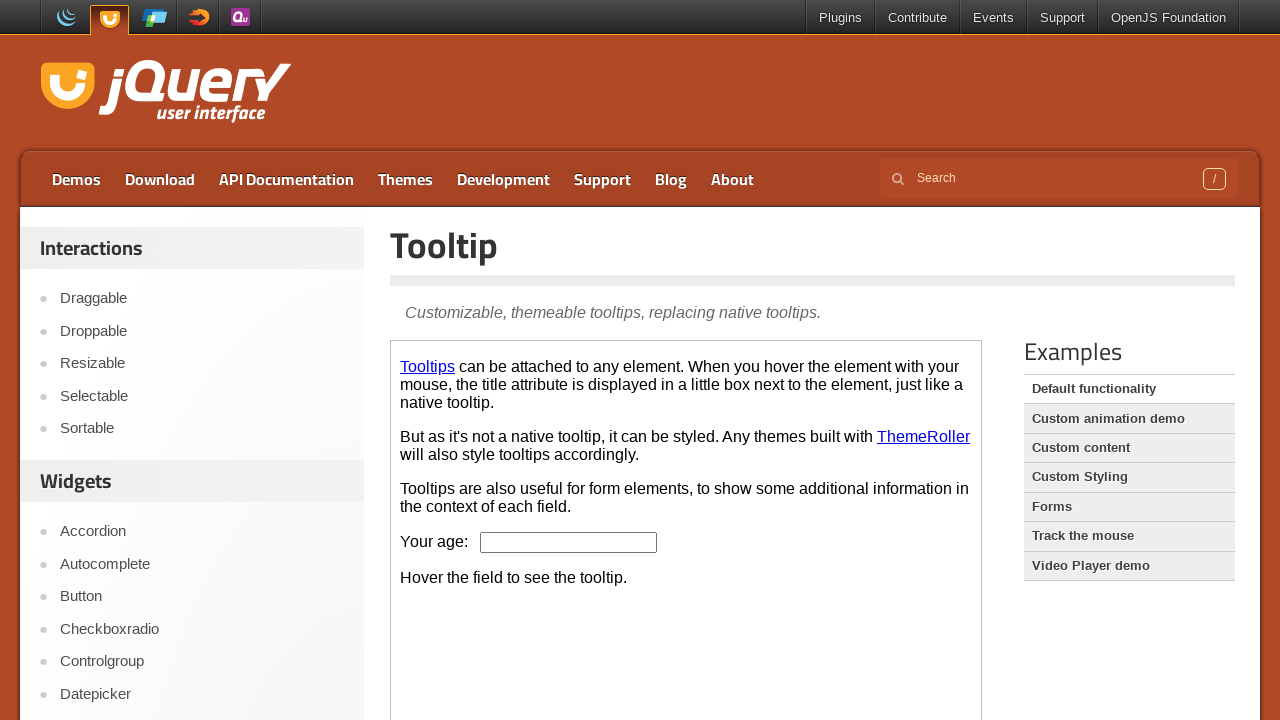

Located the age input element inside iframe
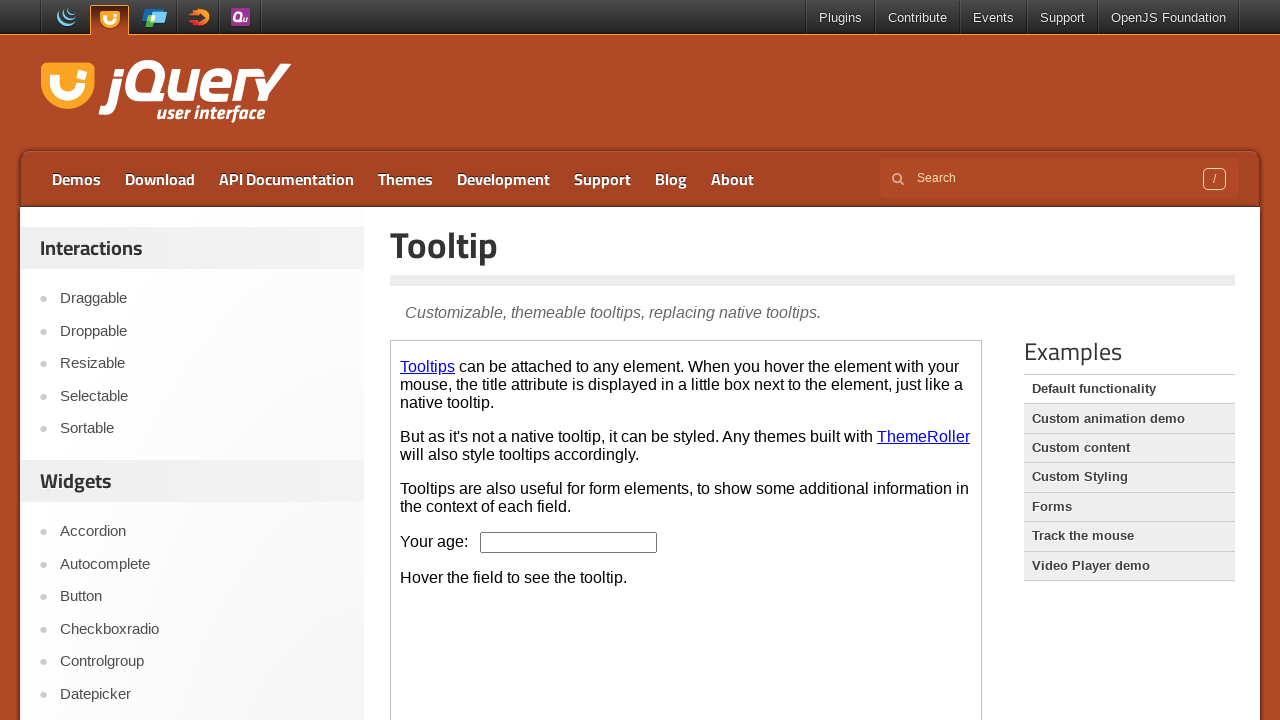

Hovered over age input element to trigger tooltip at (569, 542) on .demo-frame >> internal:control=enter-frame >> #age
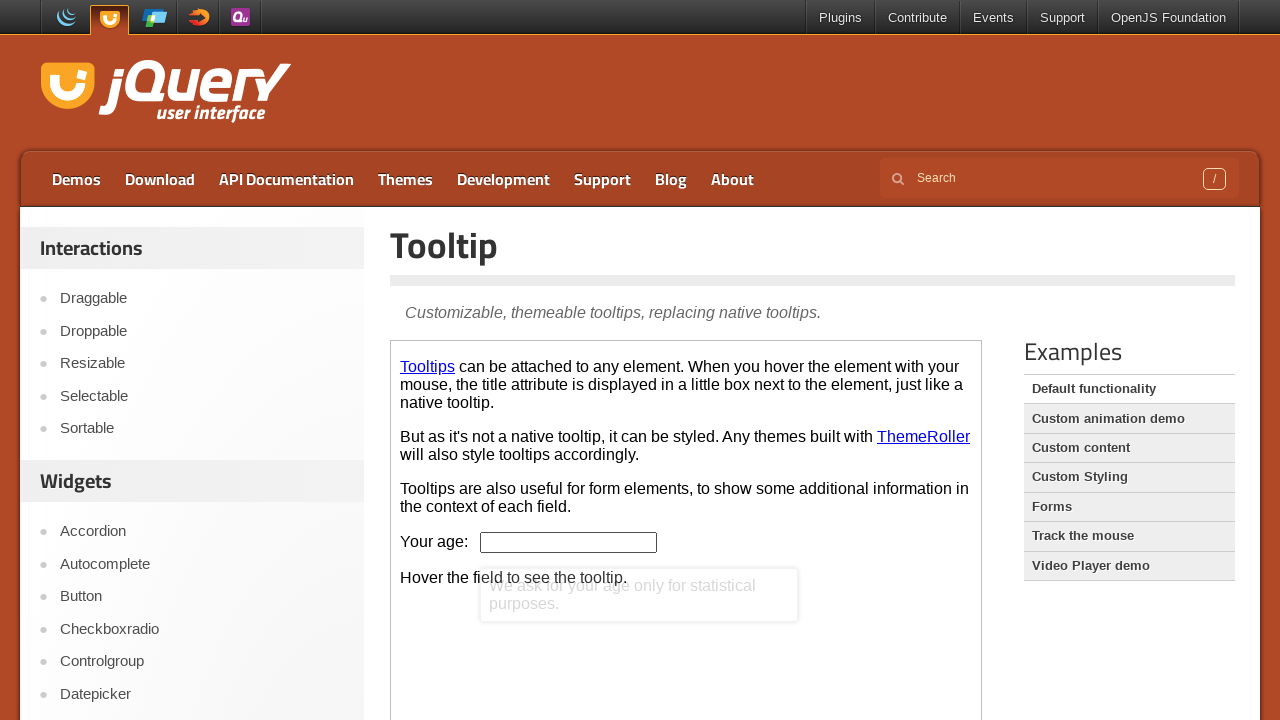

Located the tooltip content element
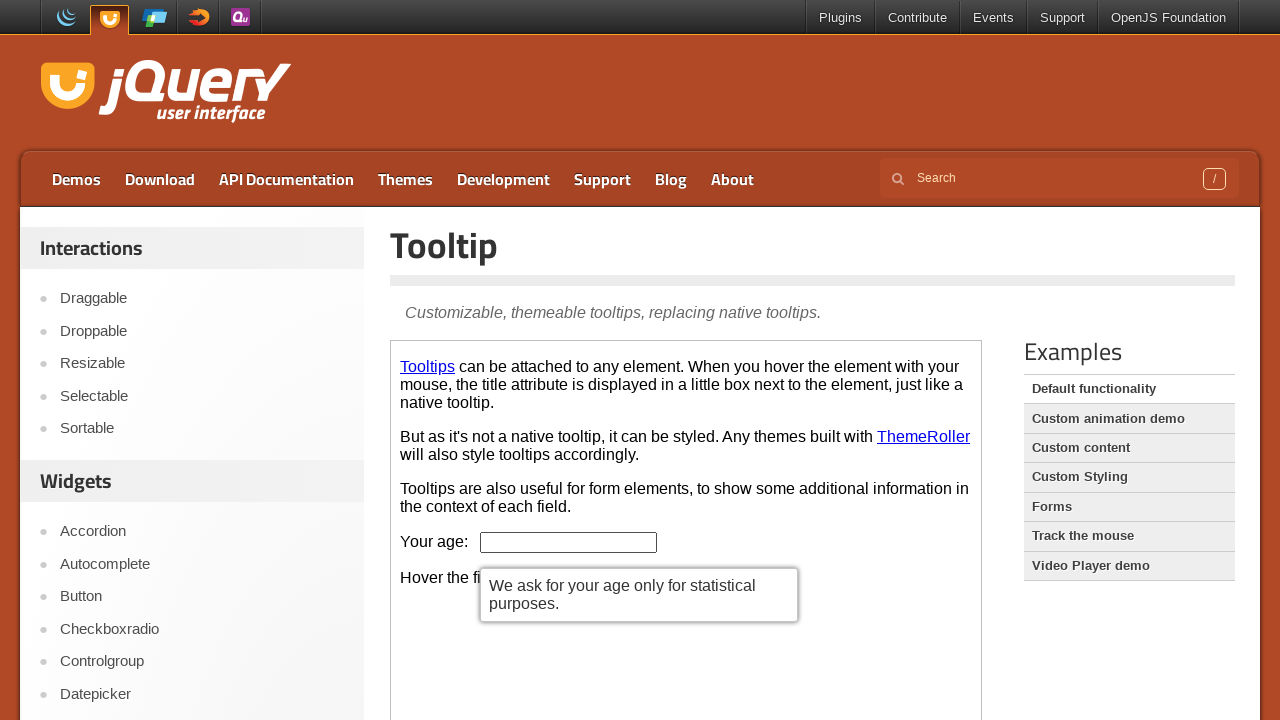

Retrieved tooltip text: 'We ask for your age only for statistical purposes.'
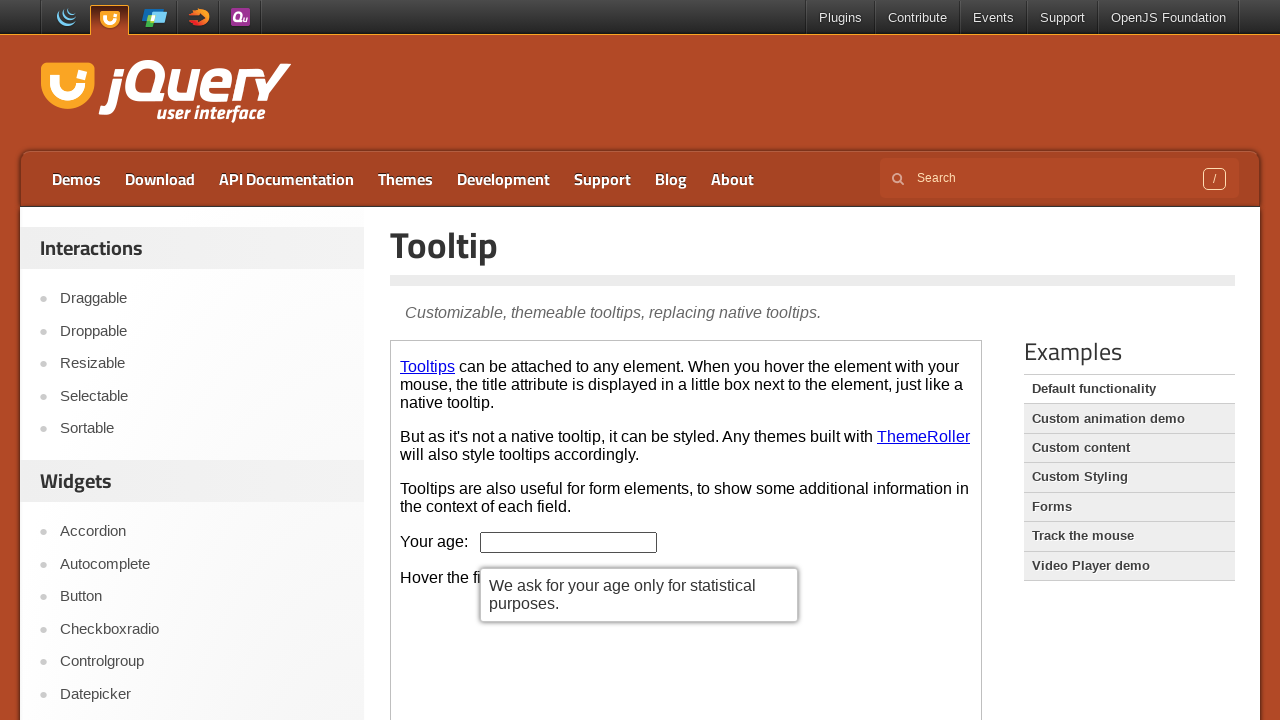

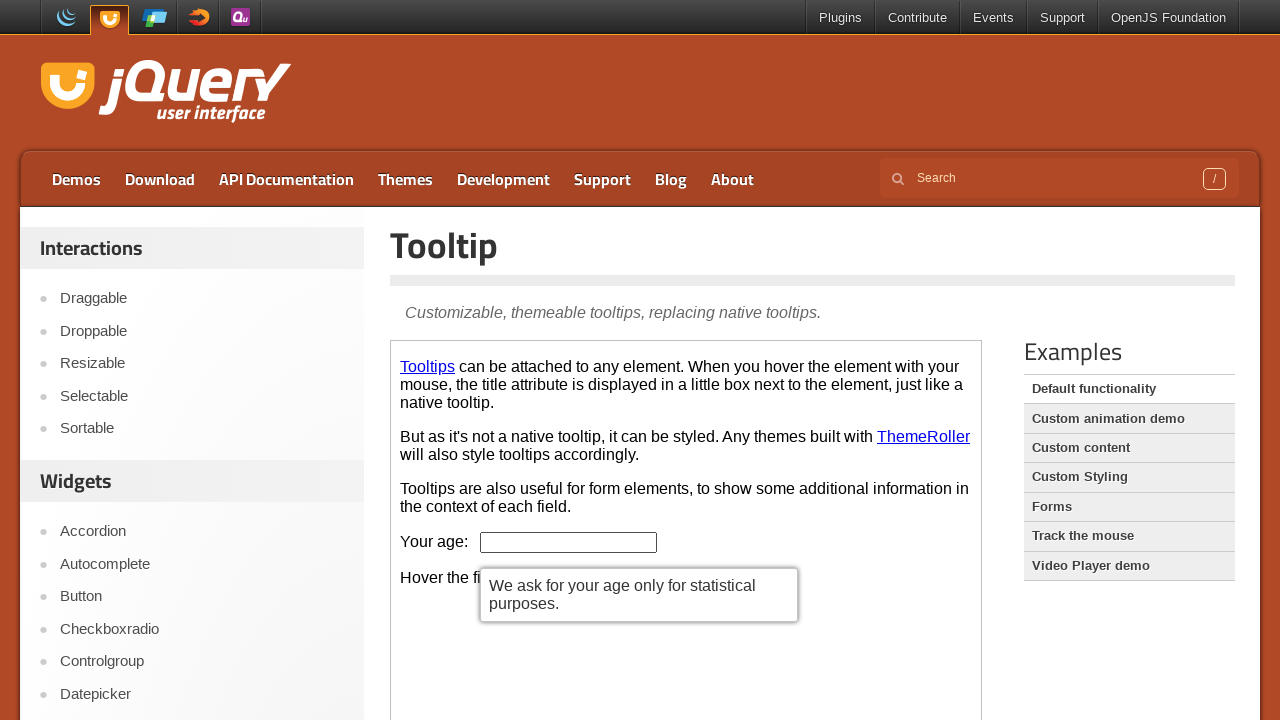